Navigates to HYR Tutorials website, scrolls to the bottom of the page, and clicks on the "Yada Giri Reddy" link

Starting URL: https://www.hyrtutorials.com/

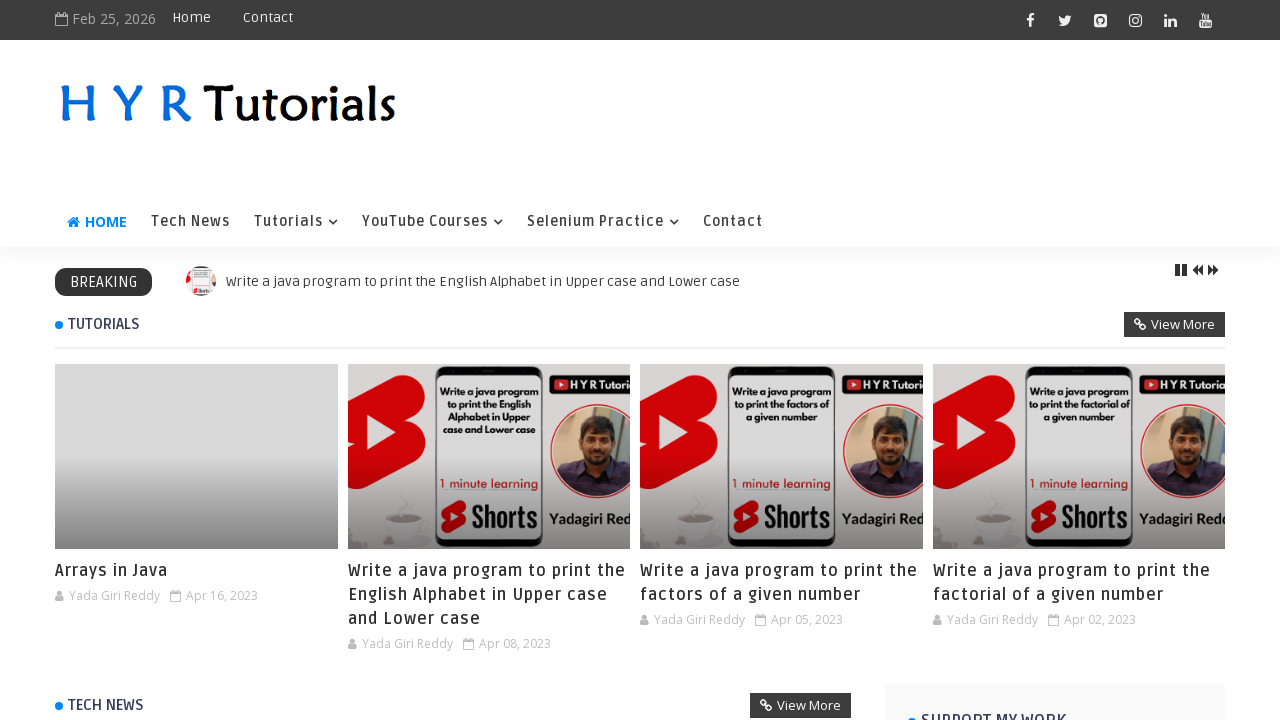

Navigated to HYR Tutorials website
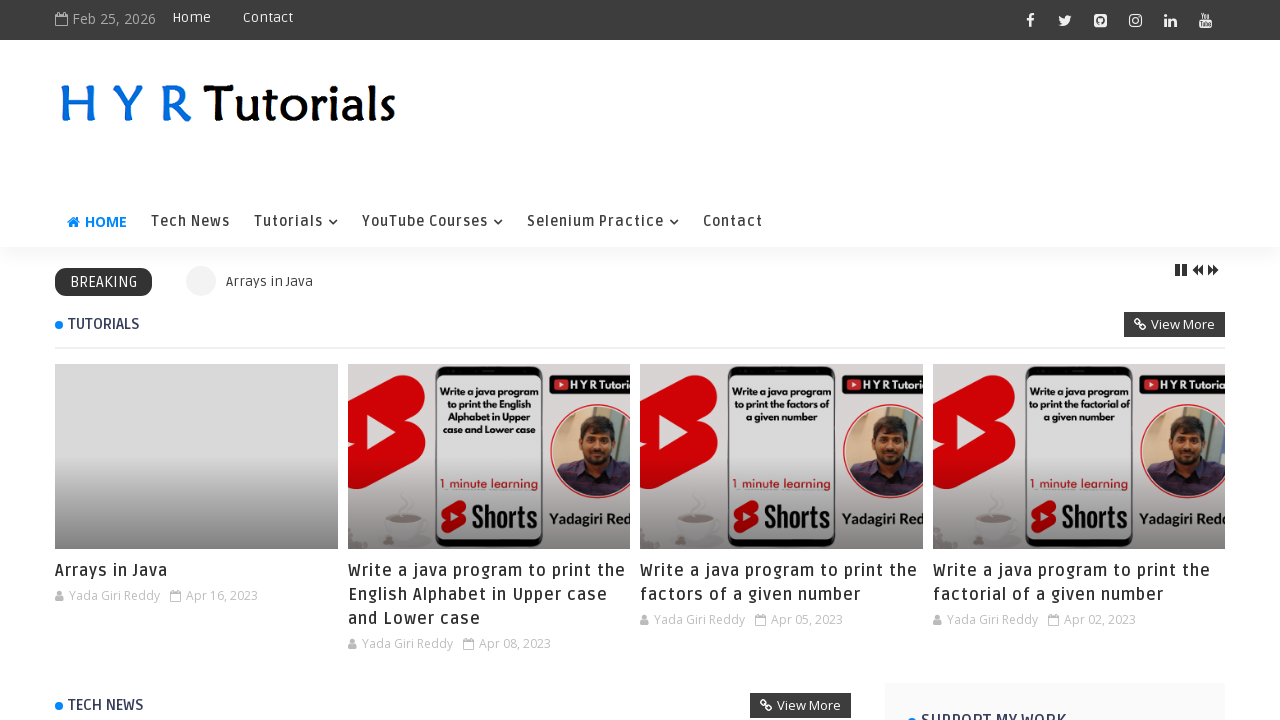

Scrolled to the bottom of the page using JavaScript
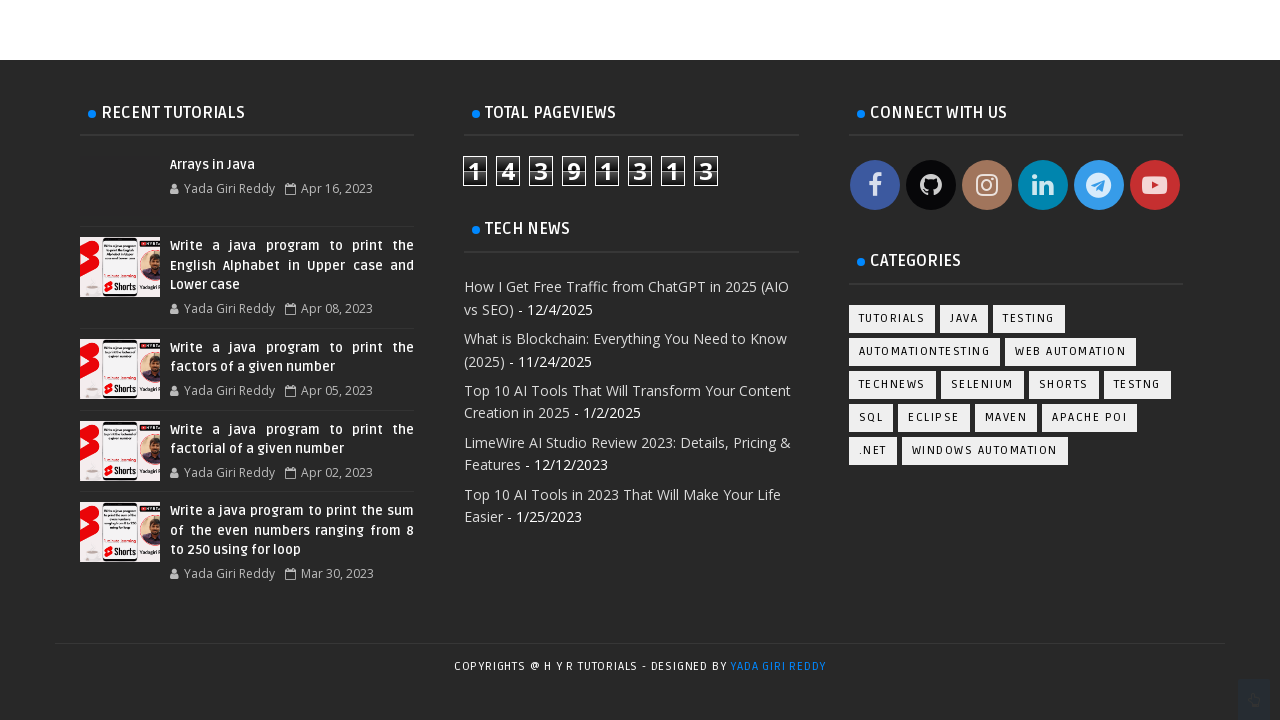

Clicked on the 'Yada Giri Reddy' link at (778, 666) on xpath=//a[text()='Yada Giri Reddy ']
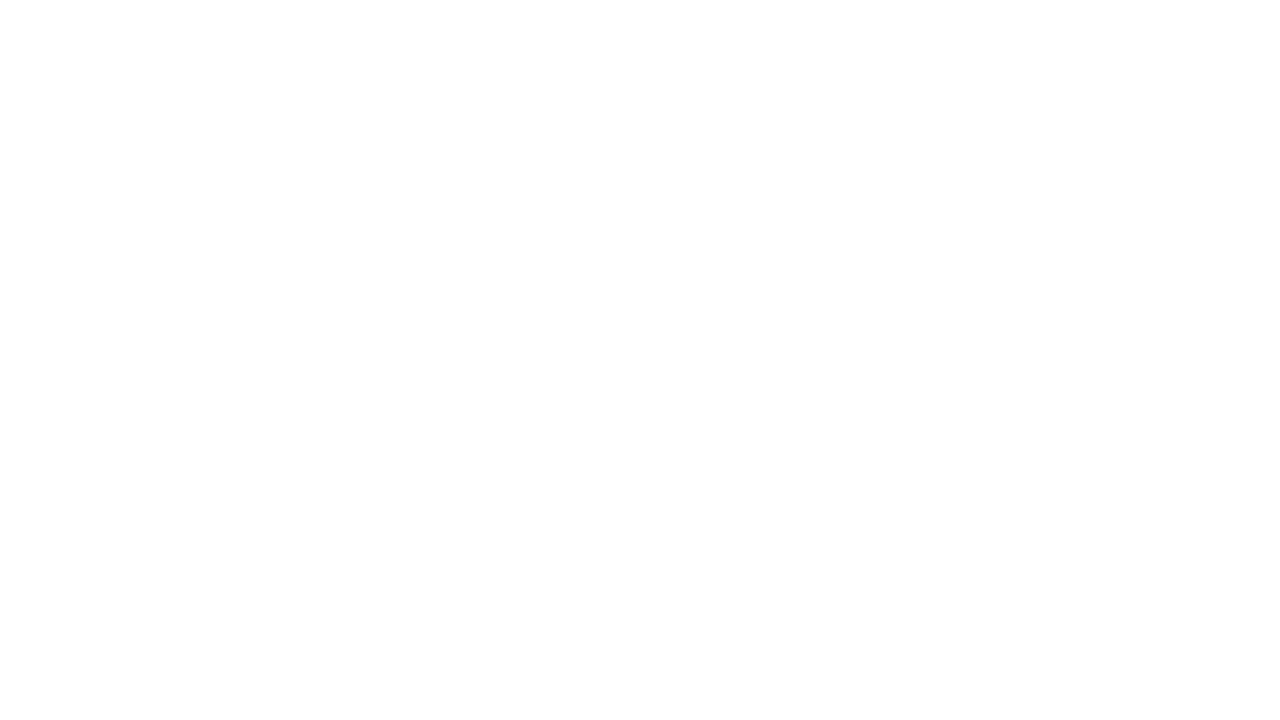

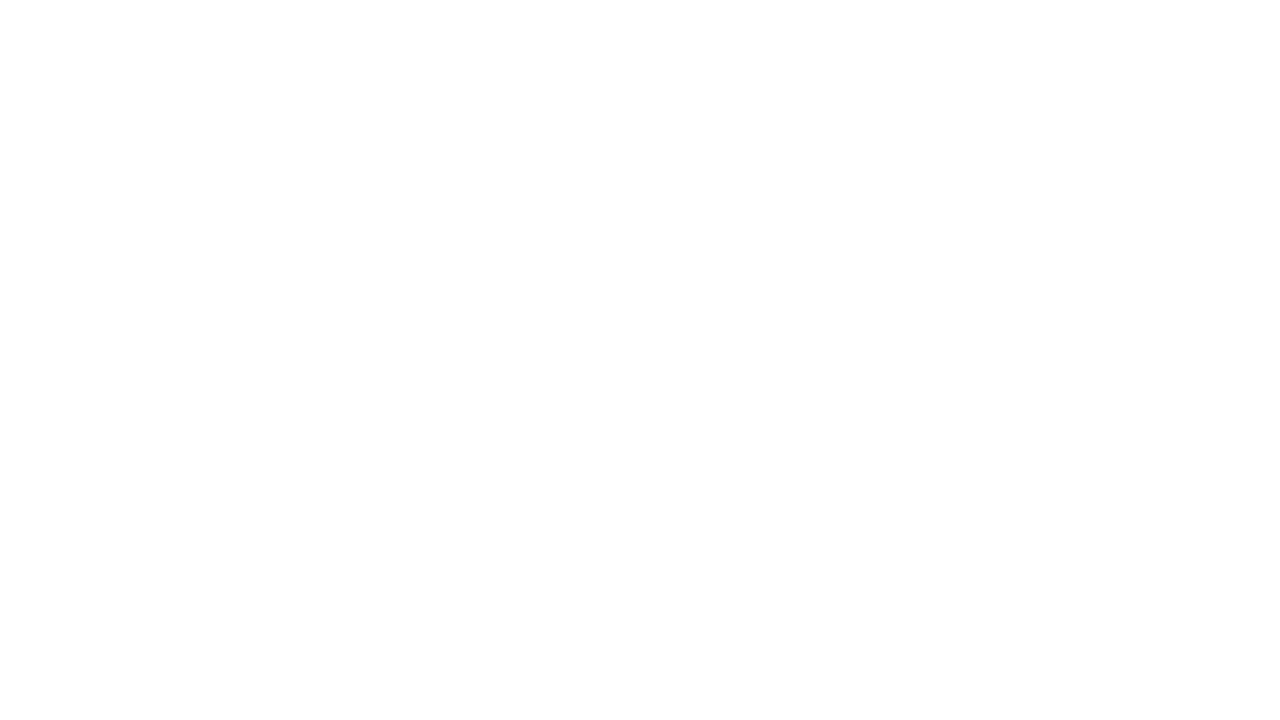